Tests Arrow Down key press on the keyboard testing page

Starting URL: https://the-internet.herokuapp.com/key_presses?

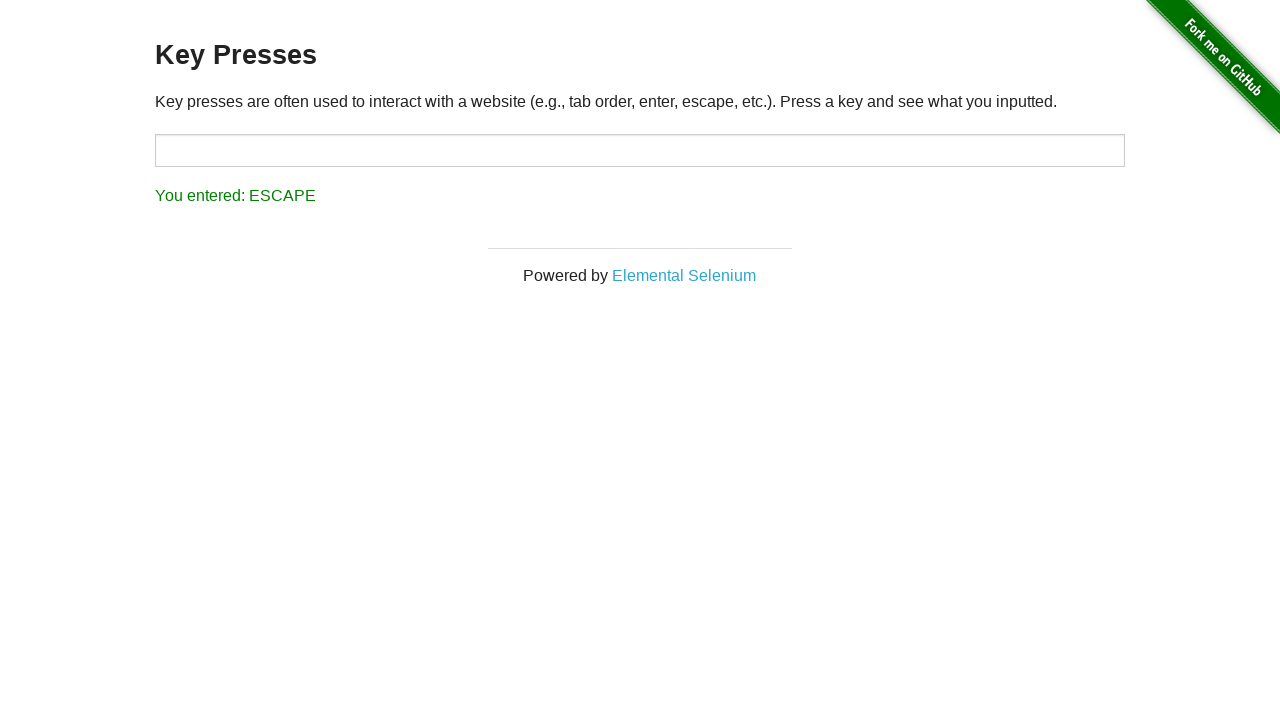

Pressed Arrow Down key on keyboard testing page
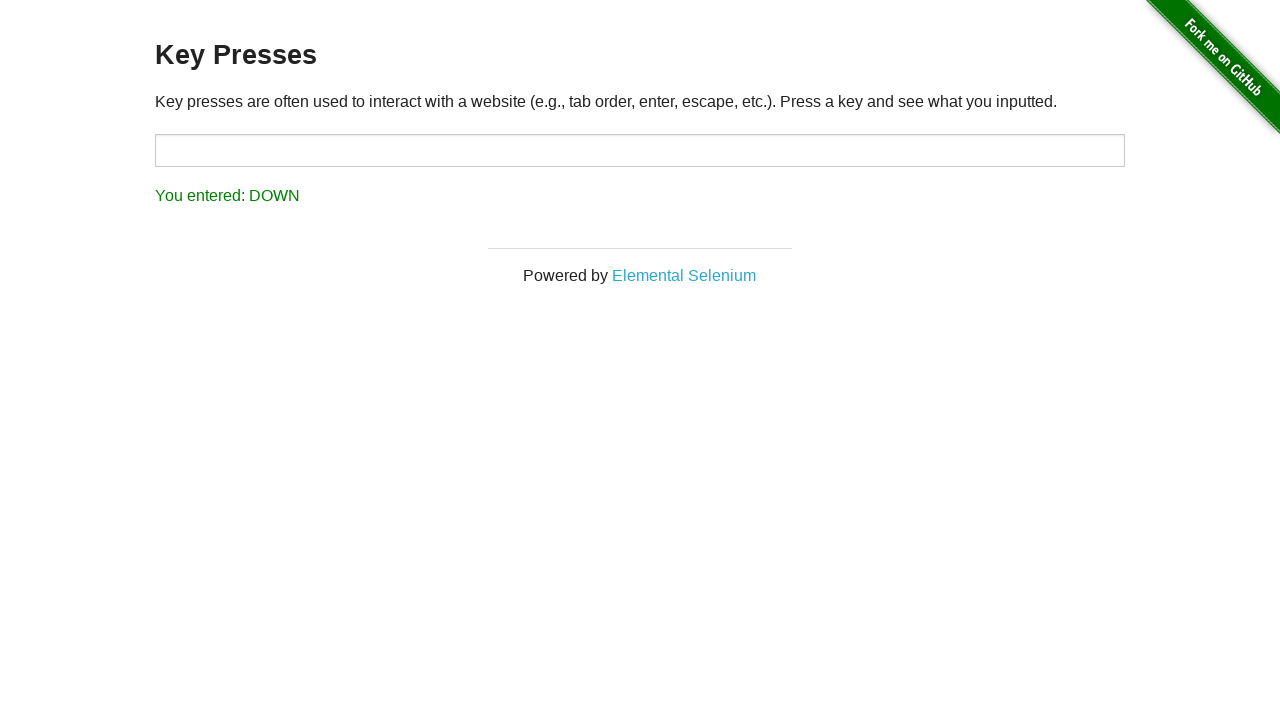

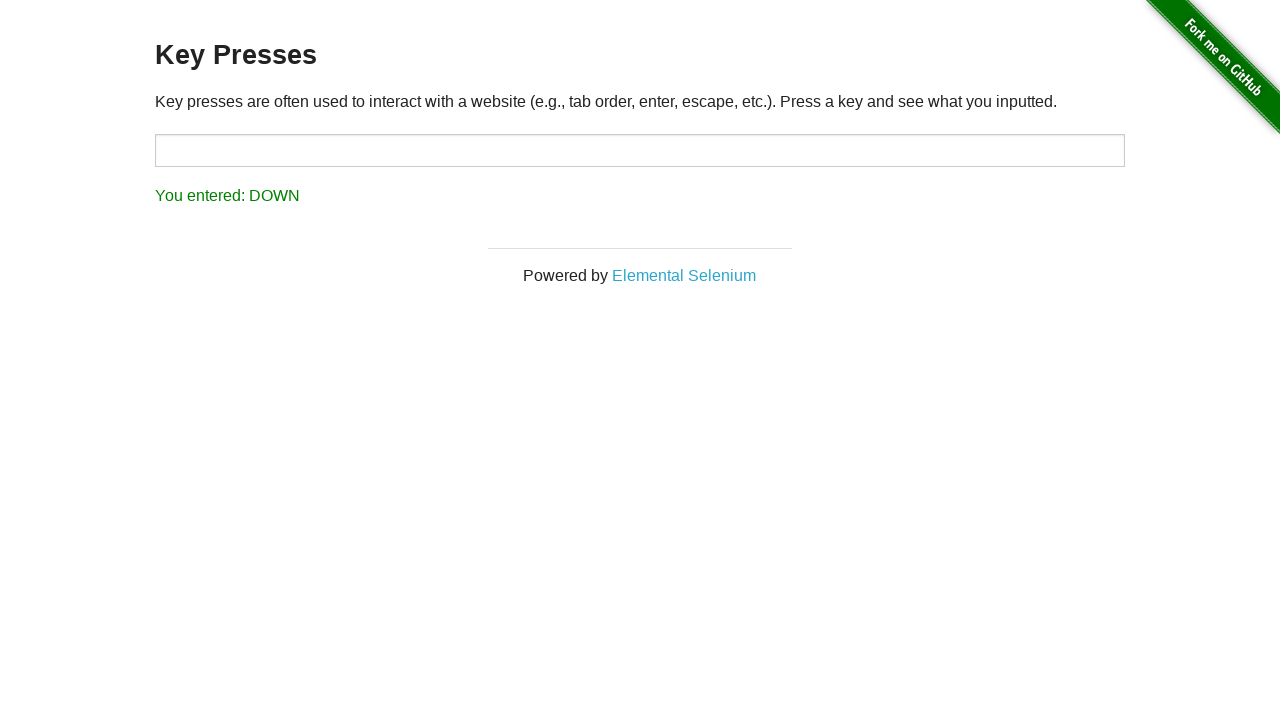